Tests autocomplete dropdown functionality by typing partial country name, selecting from suggestions, and verifying the selection

Starting URL: https://rahulshettyacademy.com/dropdownsPractise/#

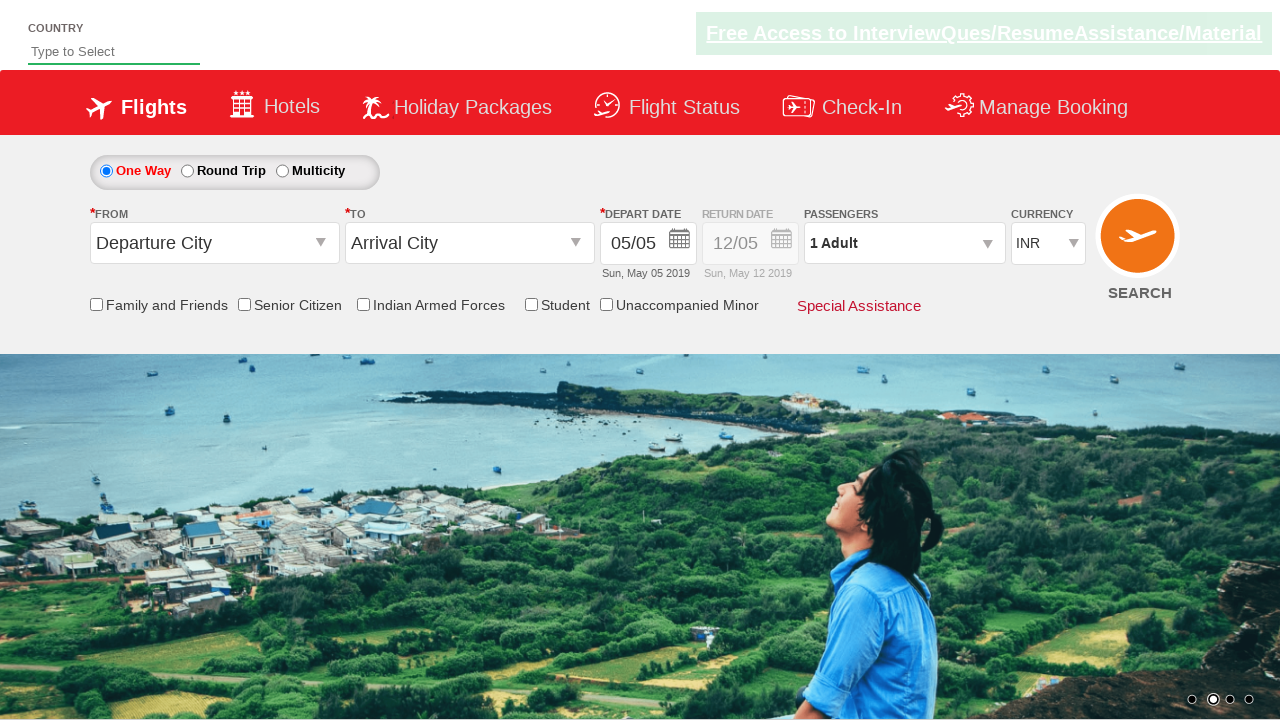

Typed 'es' in autocomplete field to search for countries on #autosuggest
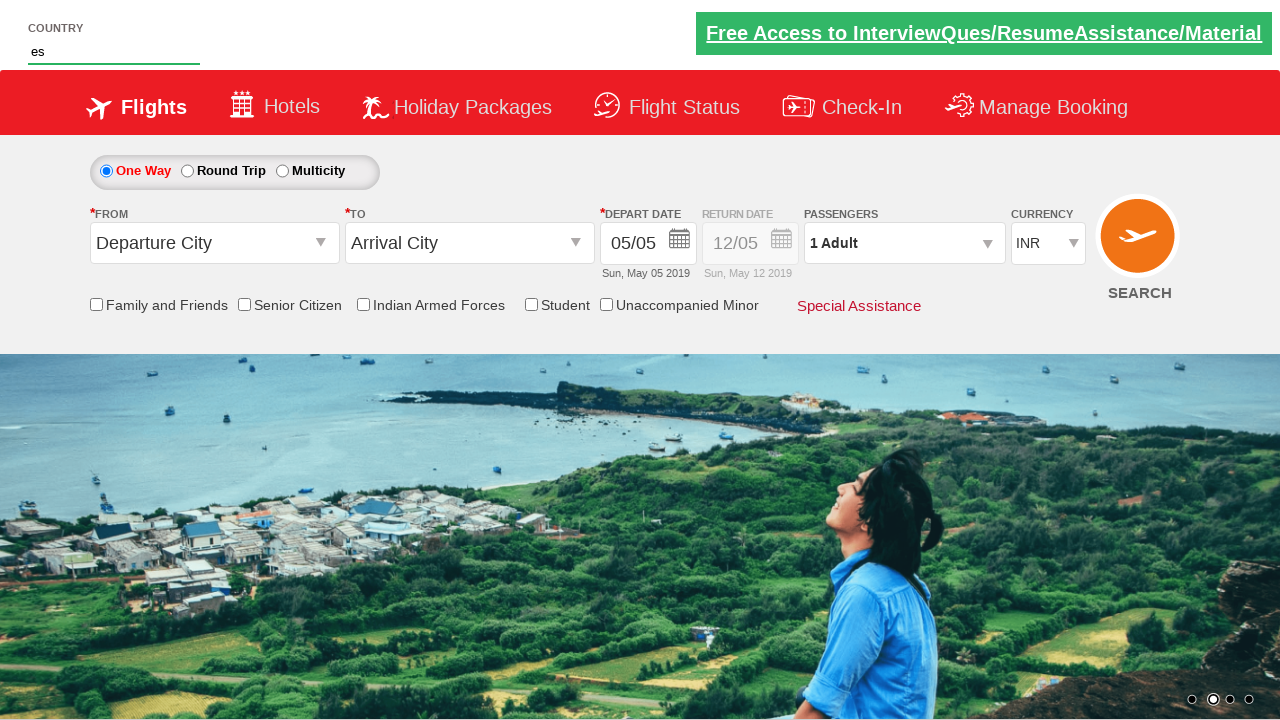

Waited for dropdown suggestions to appear
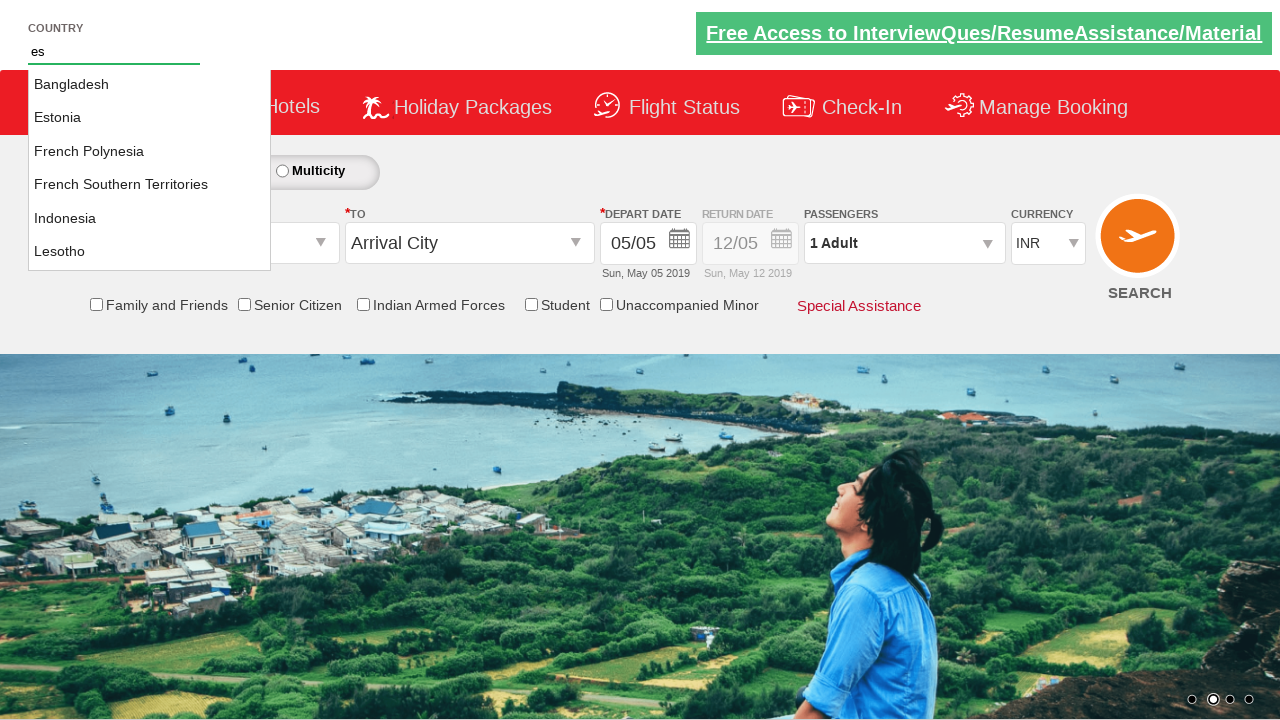

Retrieved all country suggestions from dropdown
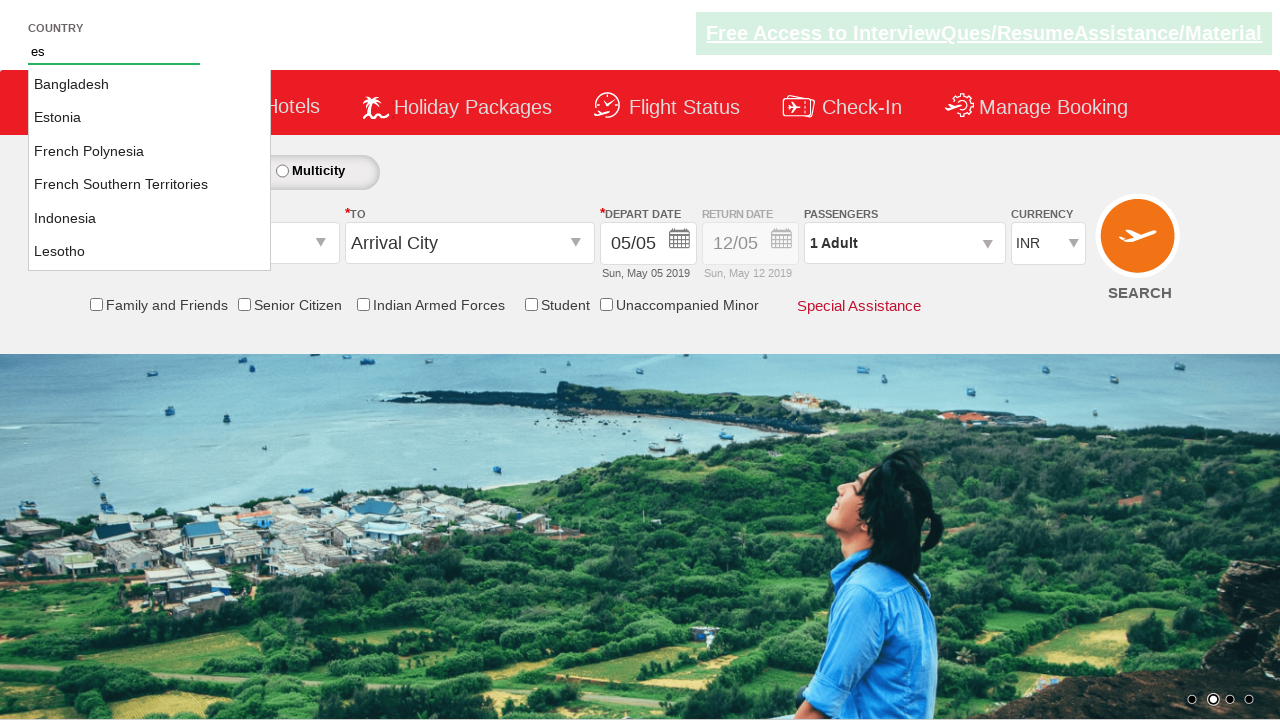

Found and clicked 'Indonesia' from the suggestions at (150, 218) on xpath=//ul[@id='ui-id-1']/li >> nth=4
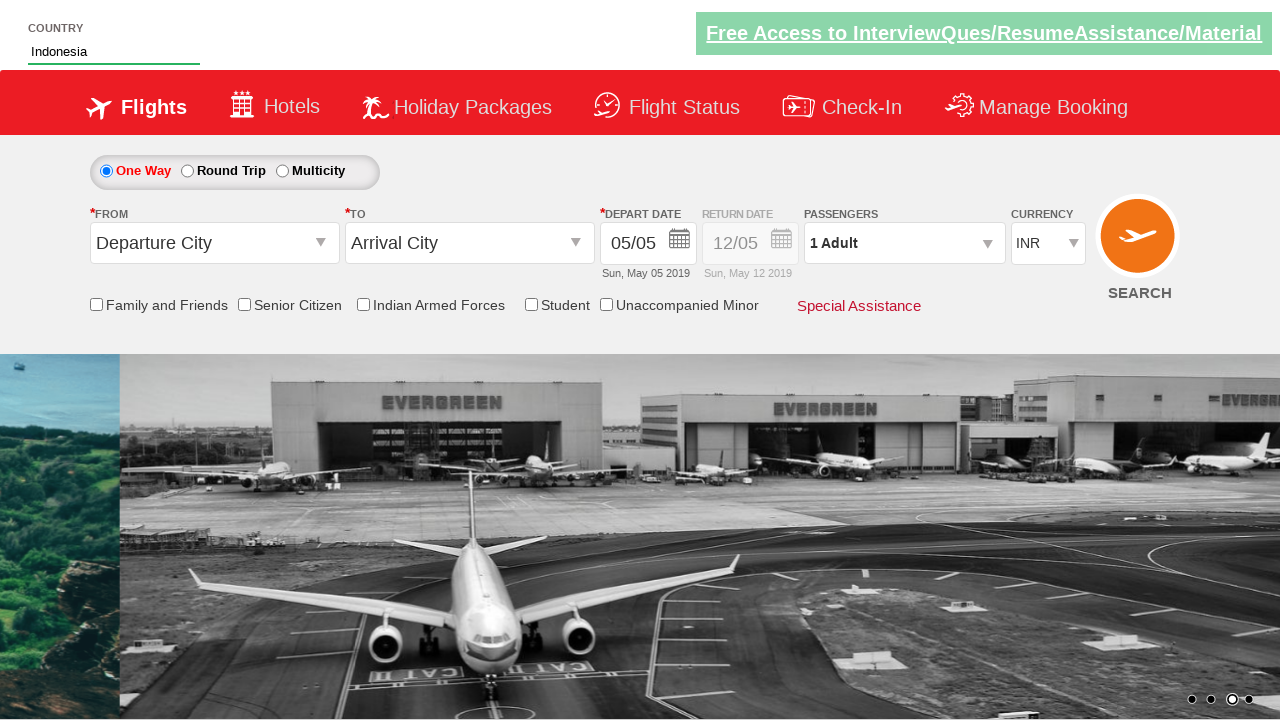

Retrieved selected value from autocomplete field: 'Indonesia'
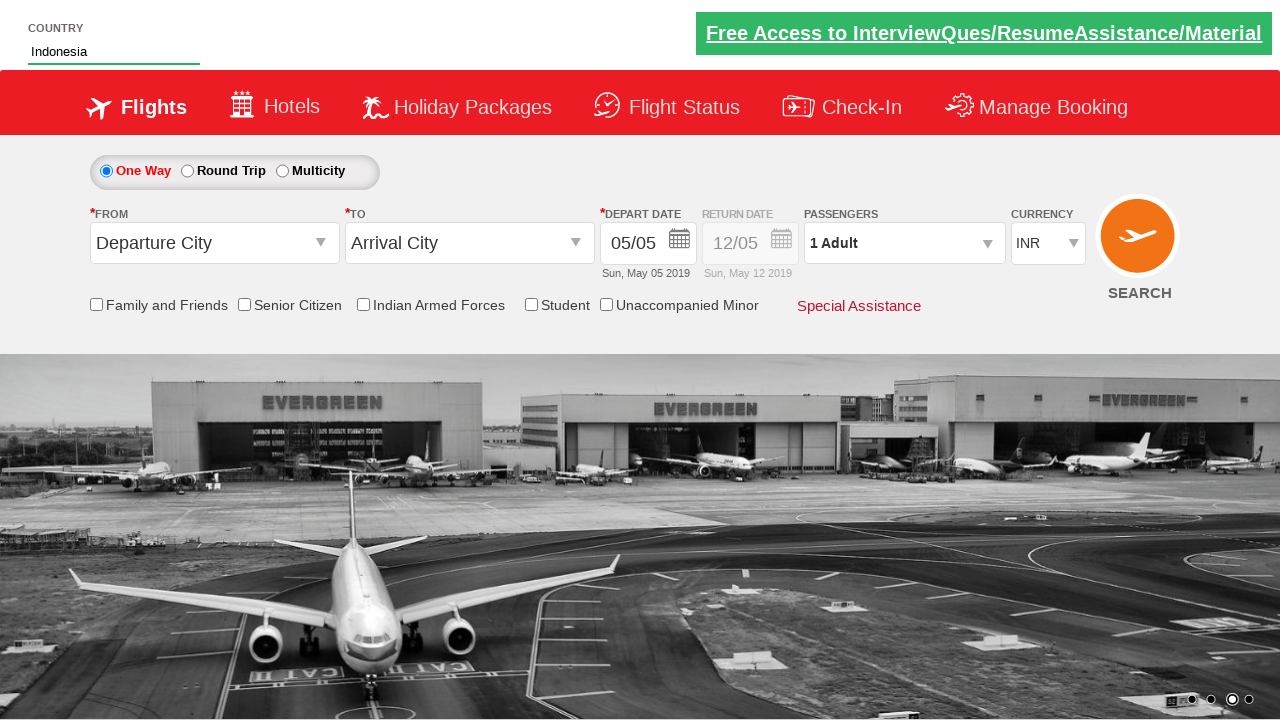

Verified that 'Indonesia' was correctly selected
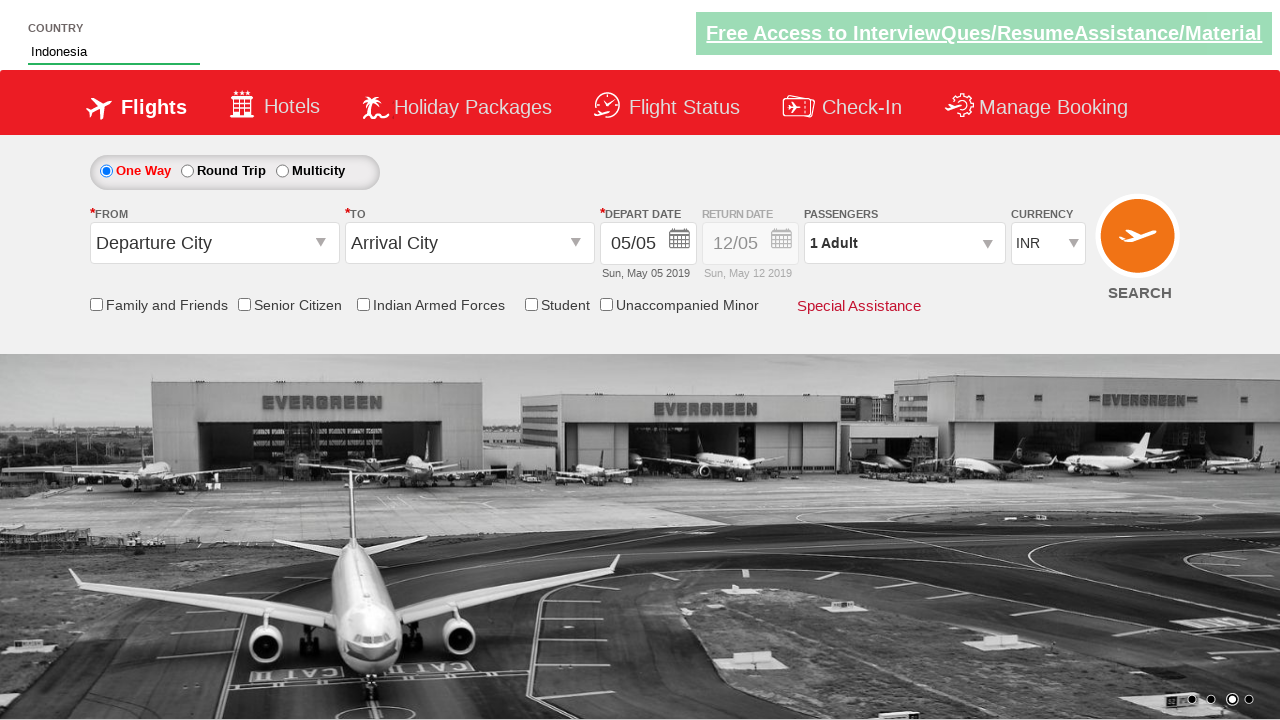

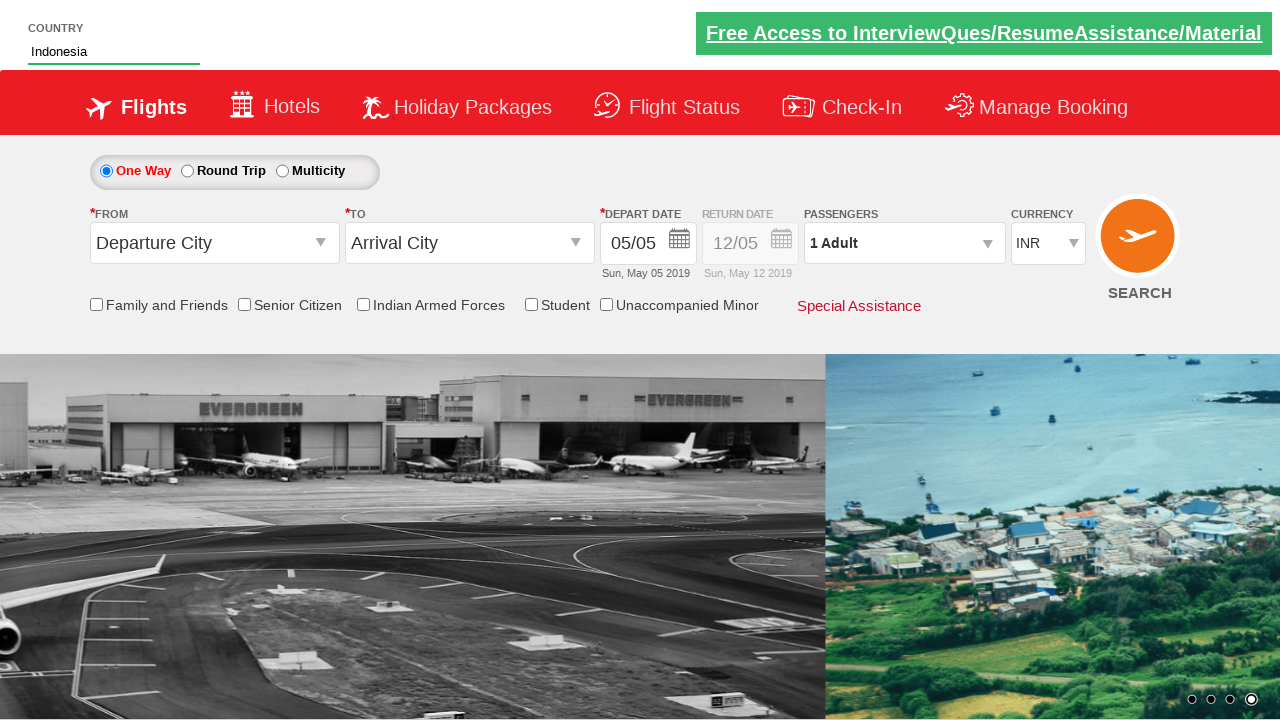